Tests that the Home Depot homepage loads correctly by verifying the page title matches expected value

Starting URL: https://www.homedepot.com

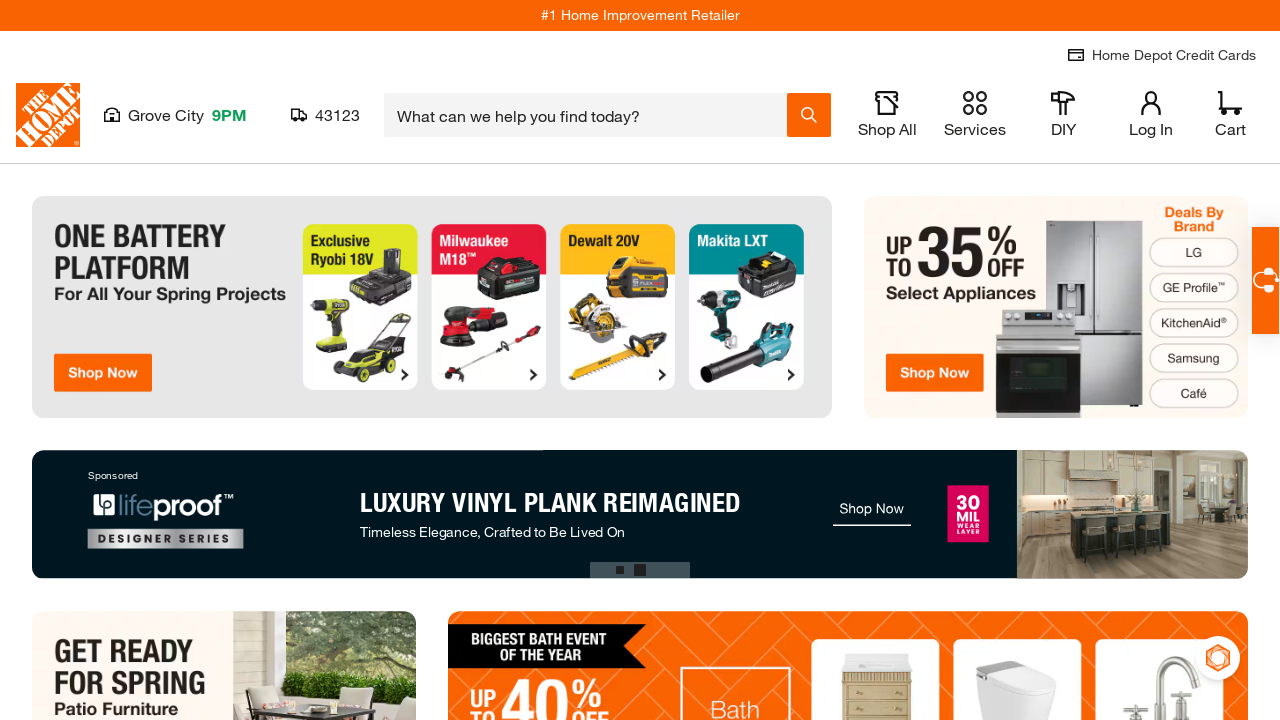

Waited for page DOM content to load
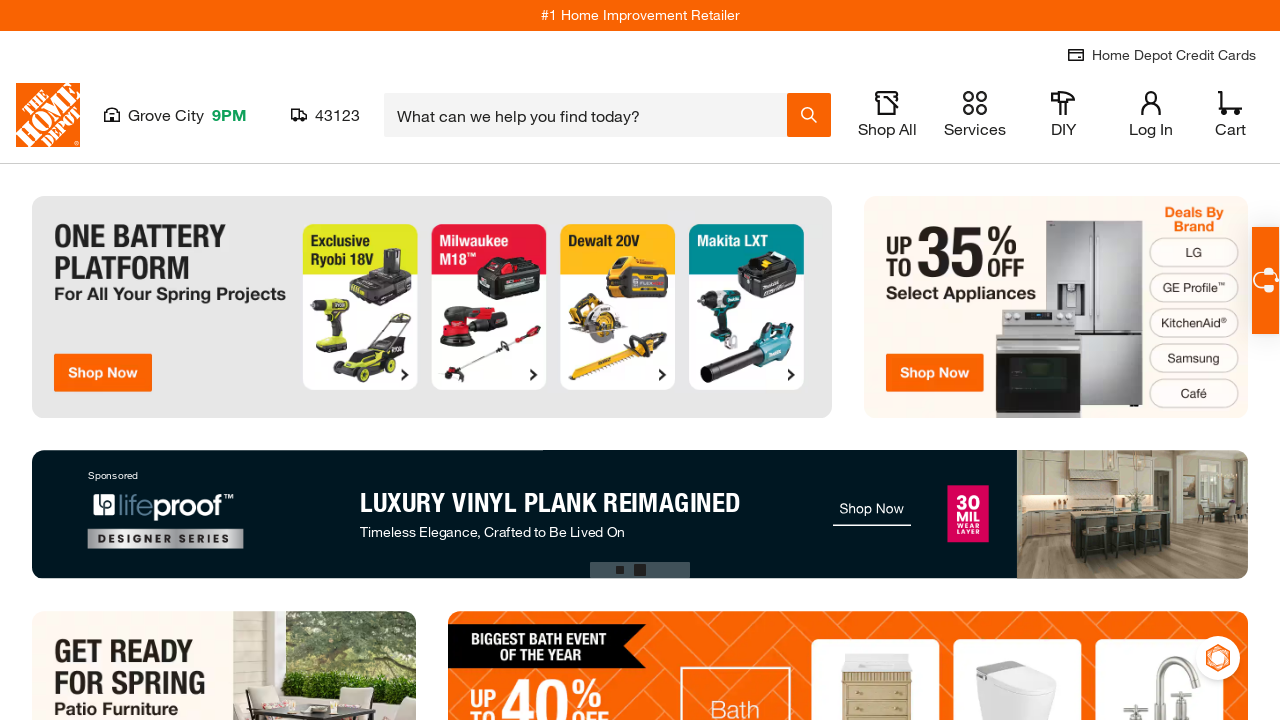

Verified page title matches 'The Home Depot'
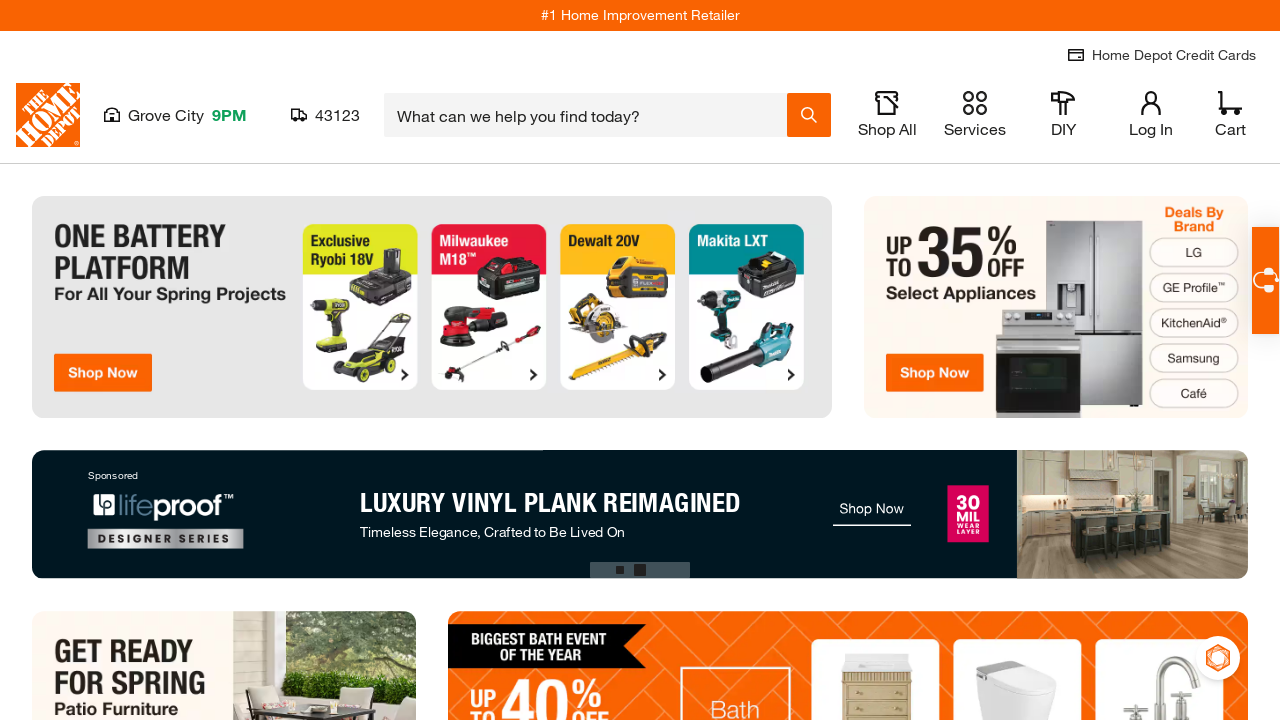

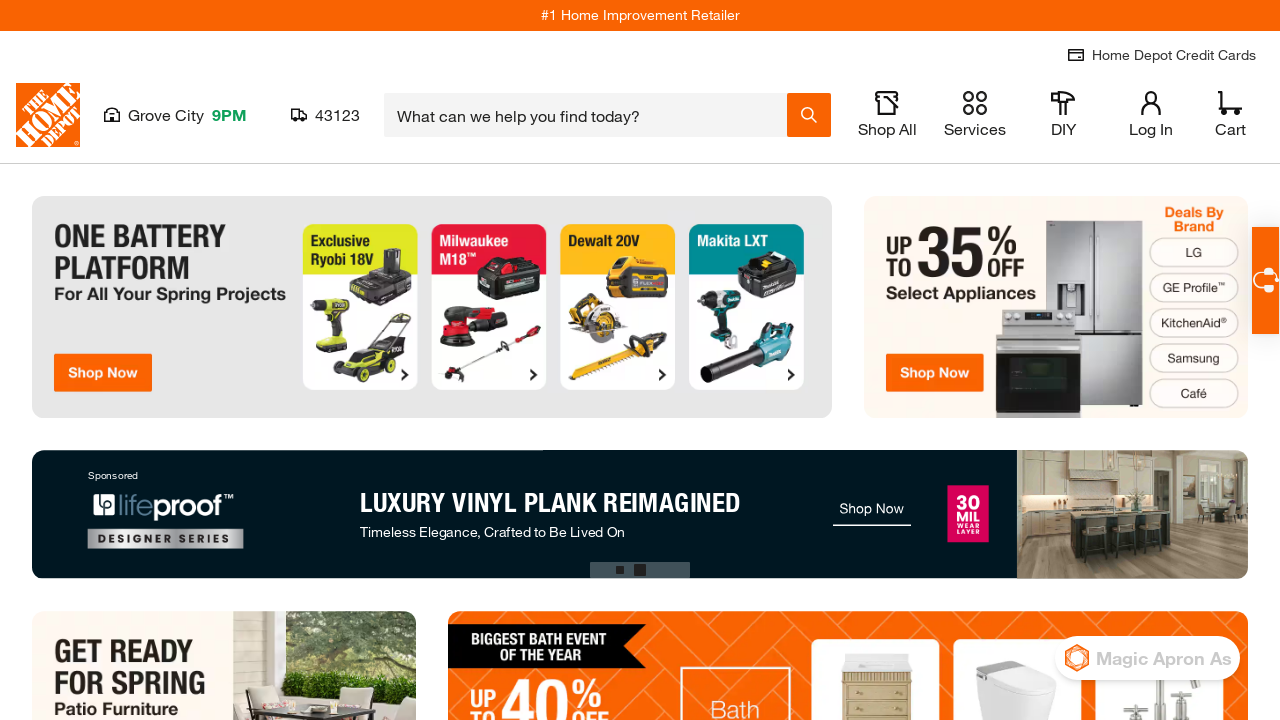